Tests a practice page by clicking a checkbox, selecting the corresponding option from a dropdown, entering the text in a name field, clicking an alert button, and verifying the alert contains the expected text

Starting URL: http://www.qaclickacademy.com/practice.php

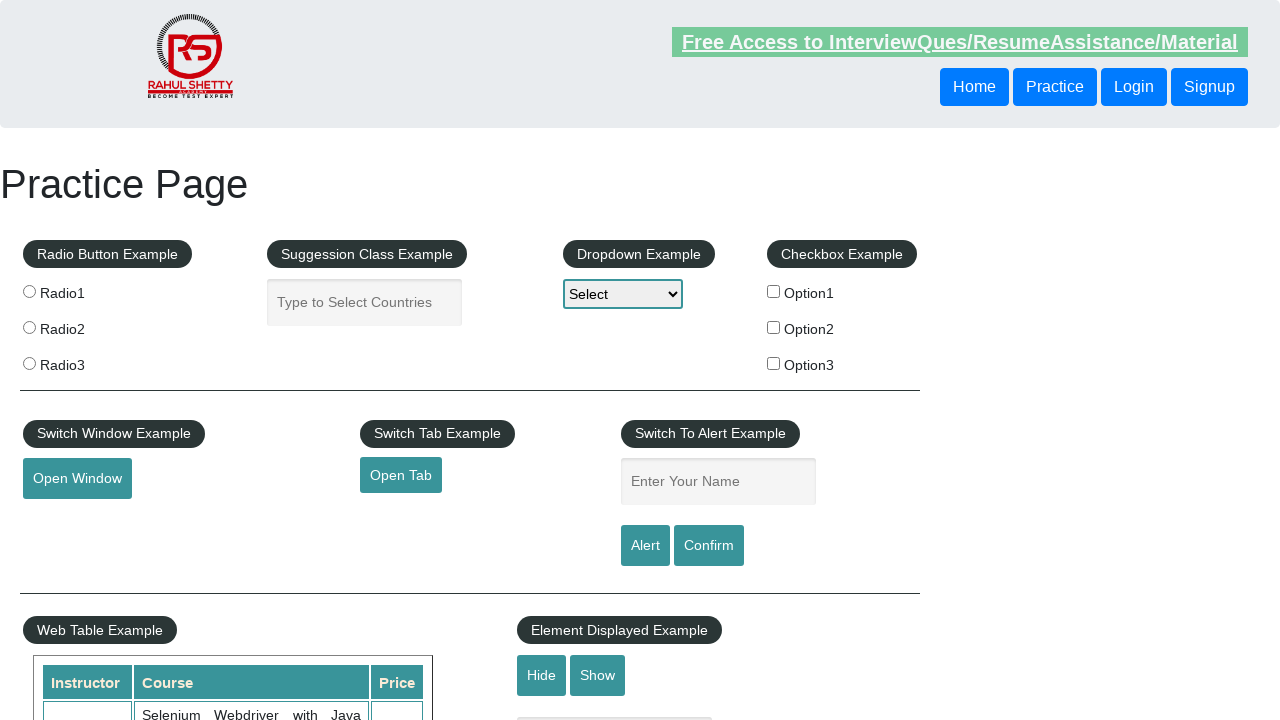

Clicked the second checkbox (Option2) at (774, 327) on xpath=//*[@id='checkbox-example']/fieldset/label[2]/input
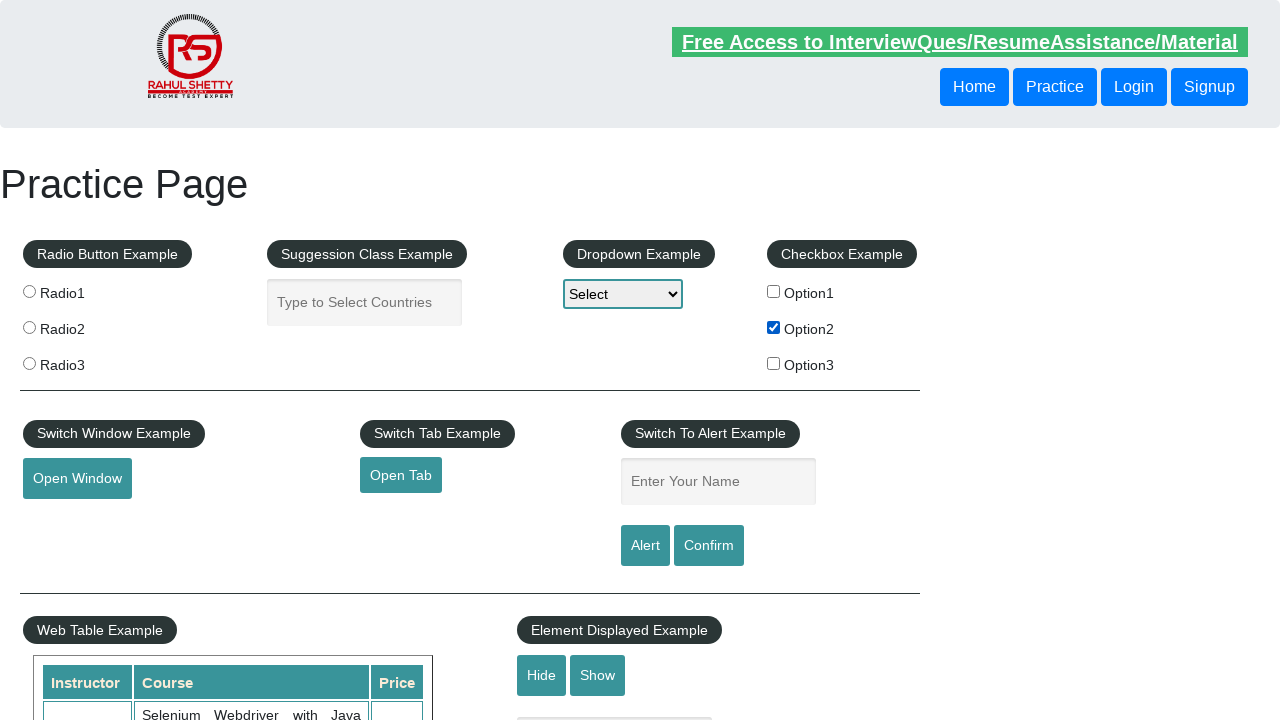

Retrieved checkbox label text: 'Option2'
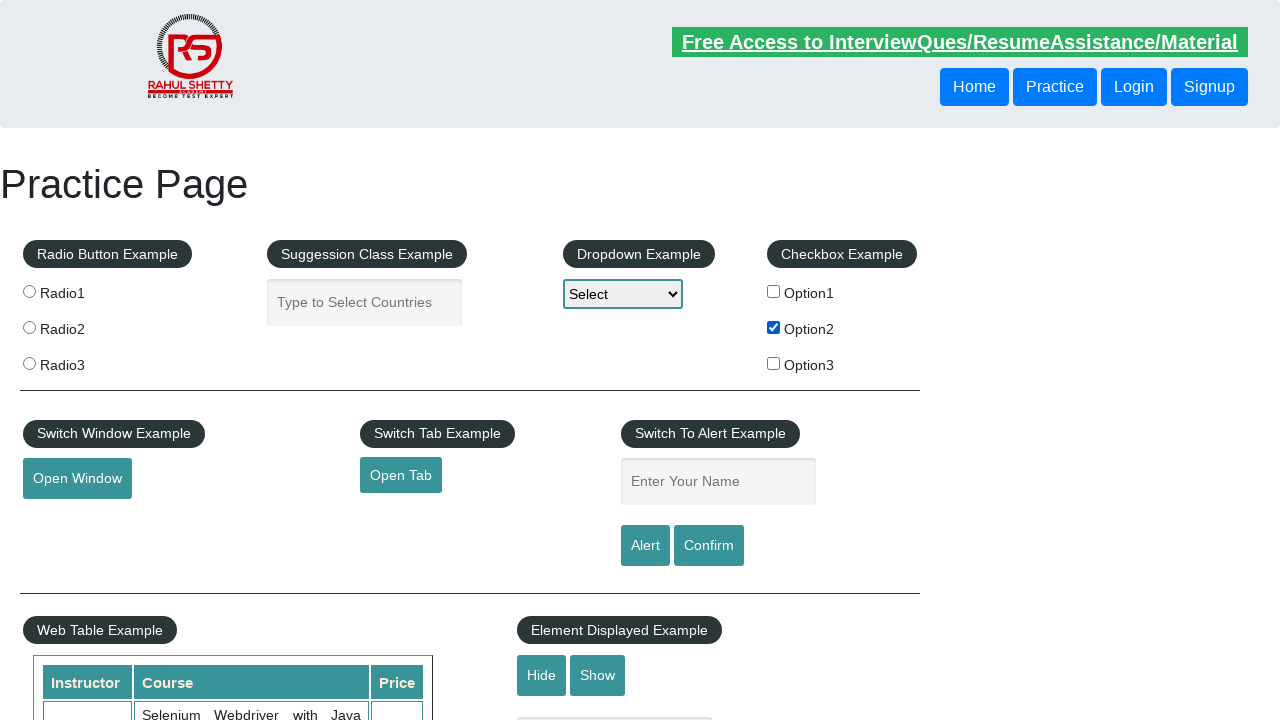

Selected 'Option2' from the dropdown on #dropdown-class-example
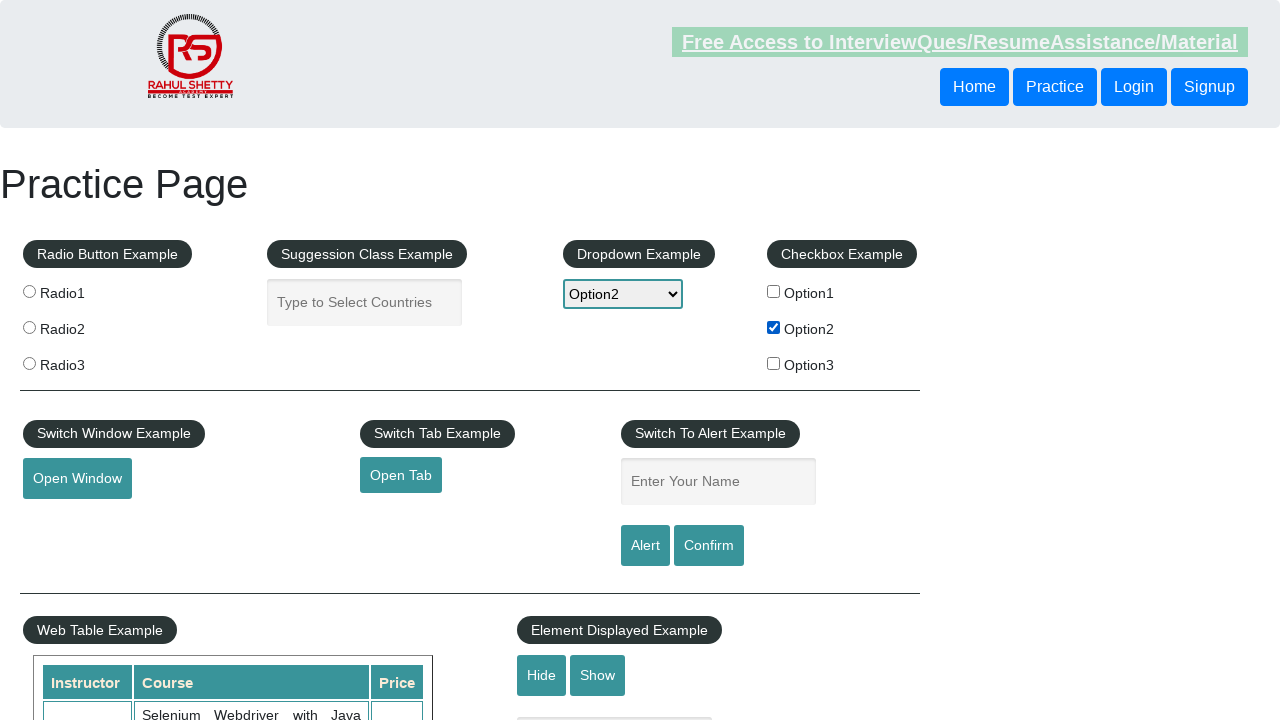

Entered 'Option2' in the name field on input[name='enter-name']
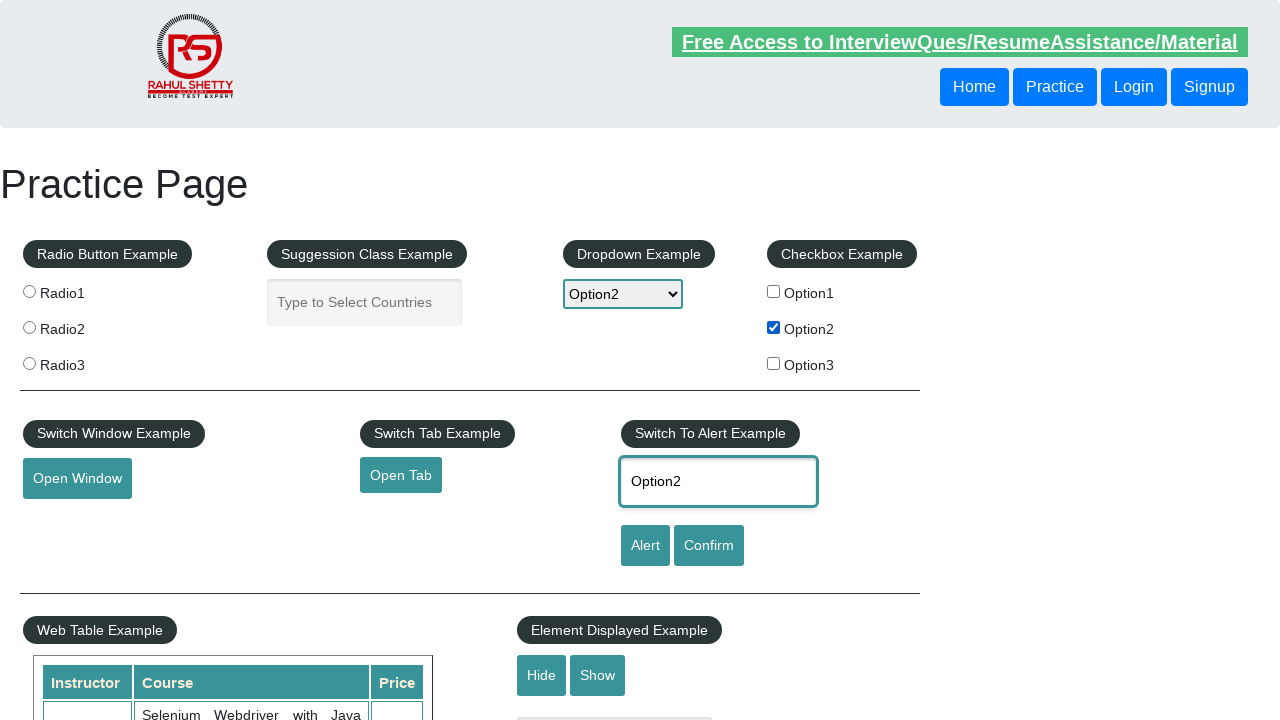

Clicked the alert button at (645, 546) on #alertbtn
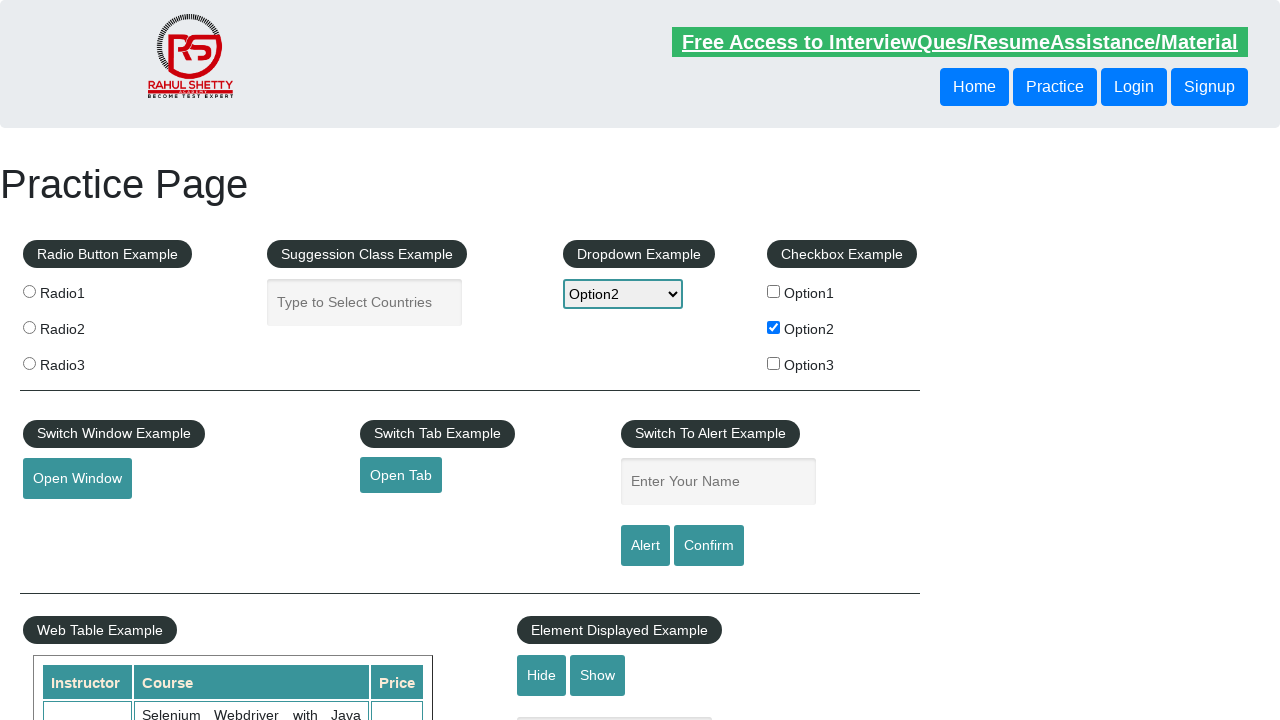

Set up alert dialog handler to accept alerts
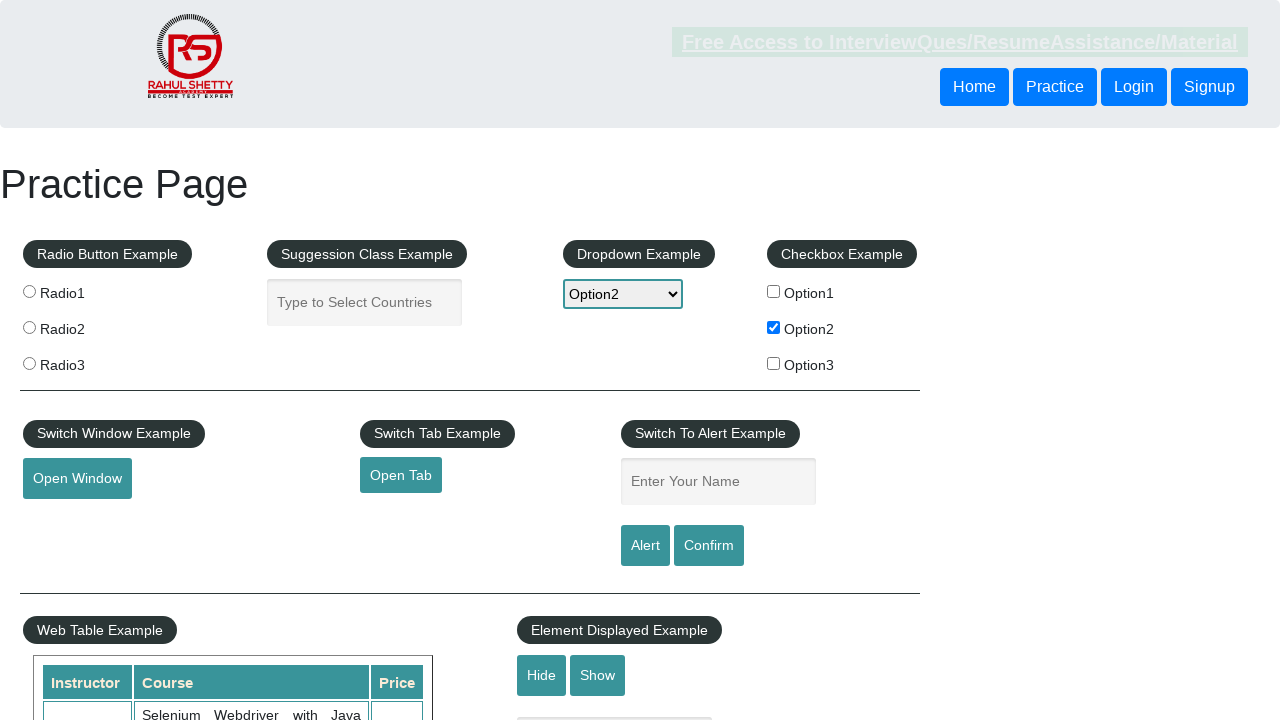

Waited for alert processing to complete
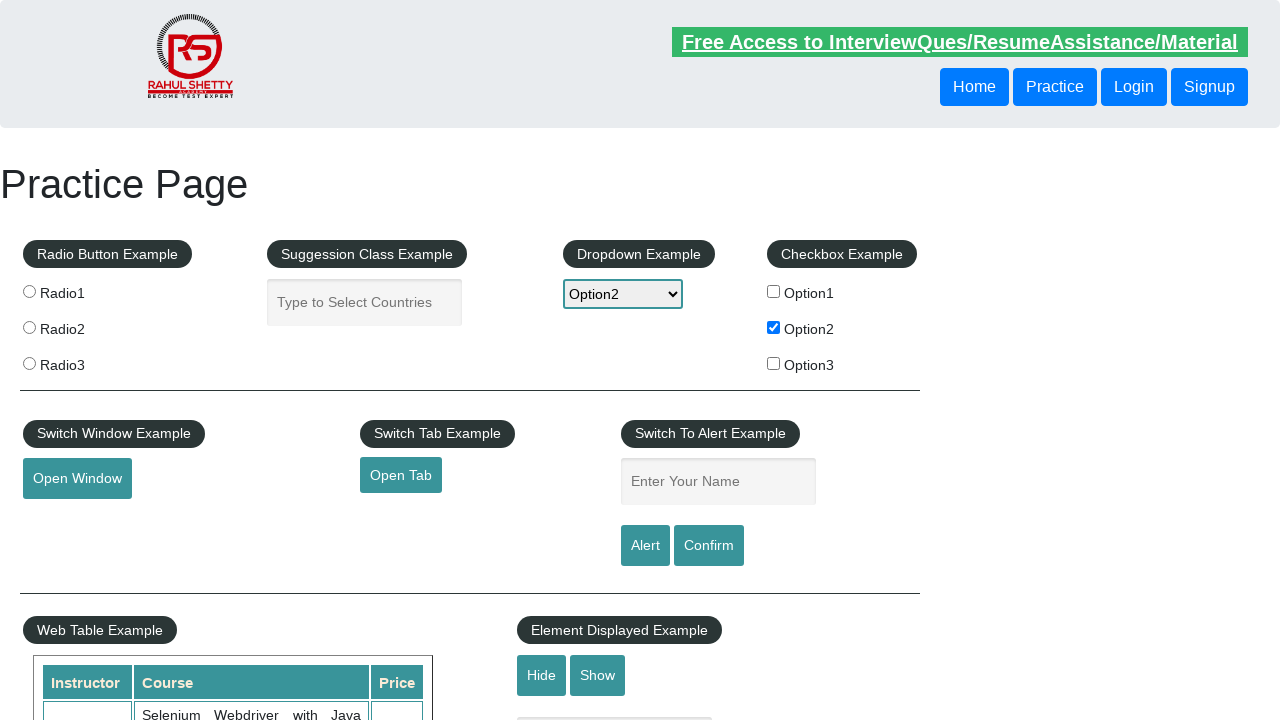

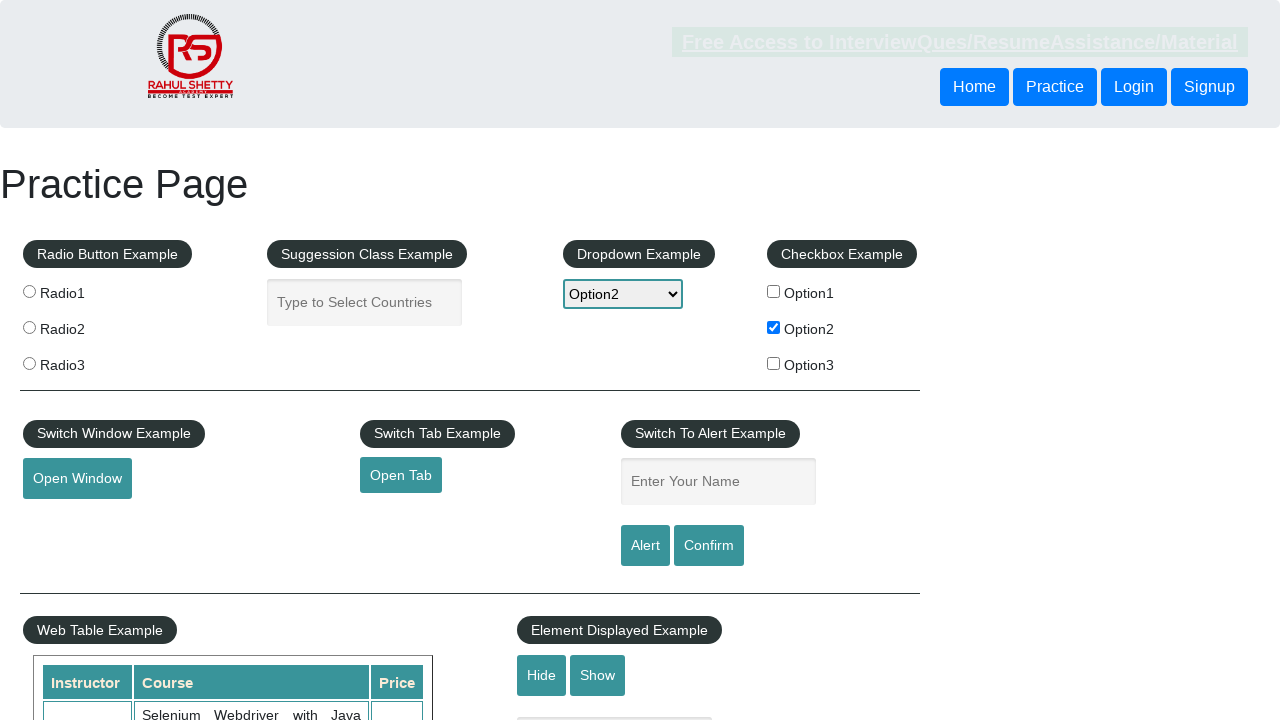